Opens the Dynamic Controls page and verifies the page title, checkbox visibility, checkbox button text, input disabled state, and input button text are in their default states.

Starting URL: https://the-internet.herokuapp.com/

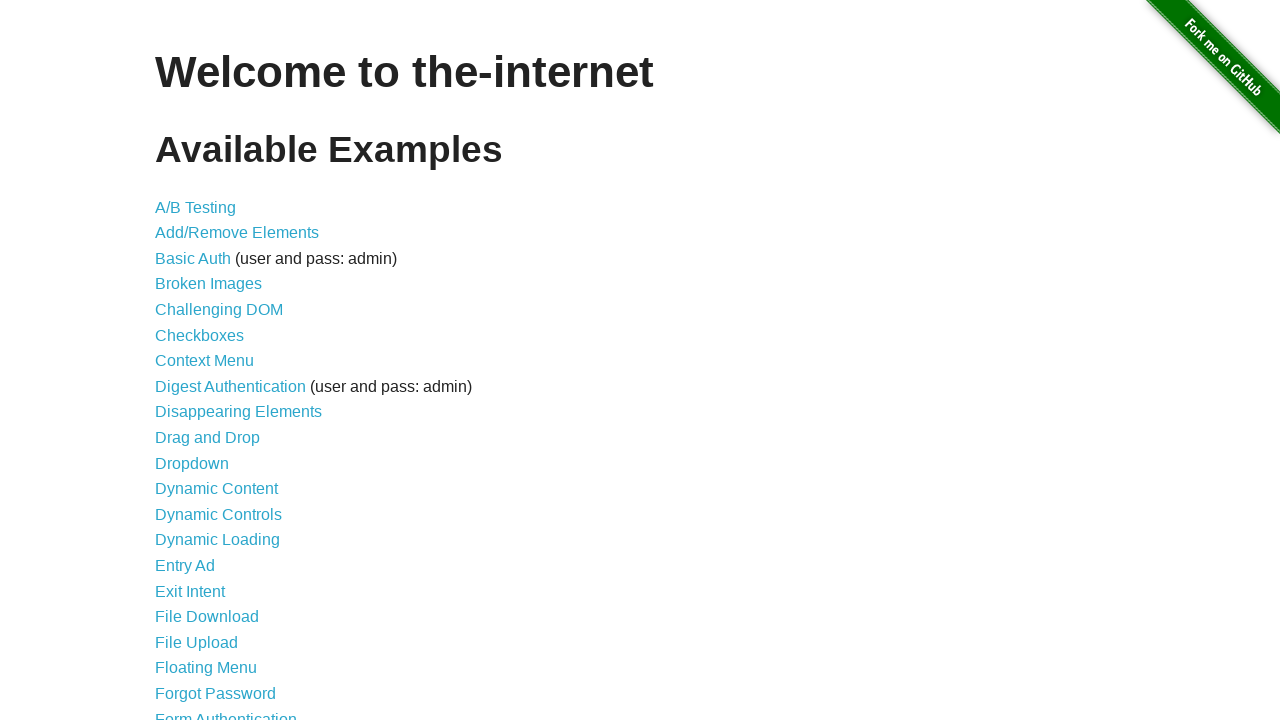

Clicked on Dynamic Controls link to navigate to that section at (218, 514) on a[href='/dynamic_controls']
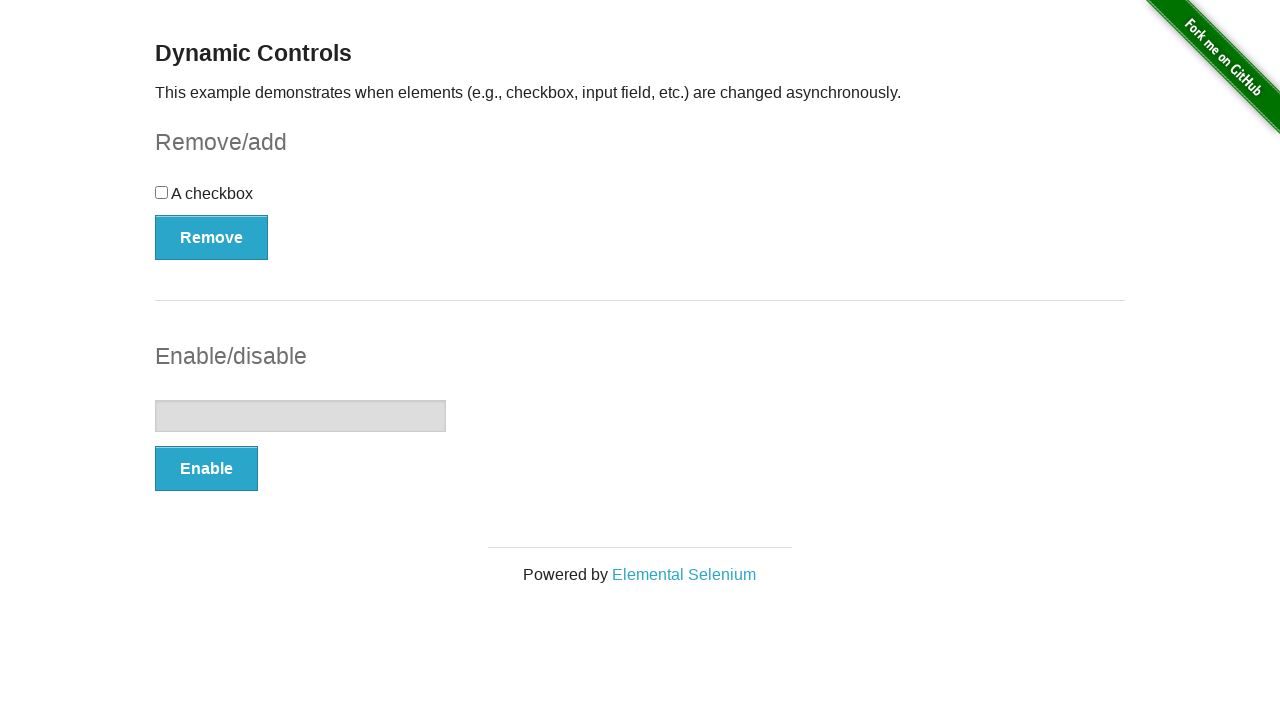

Page loaded with header element visible
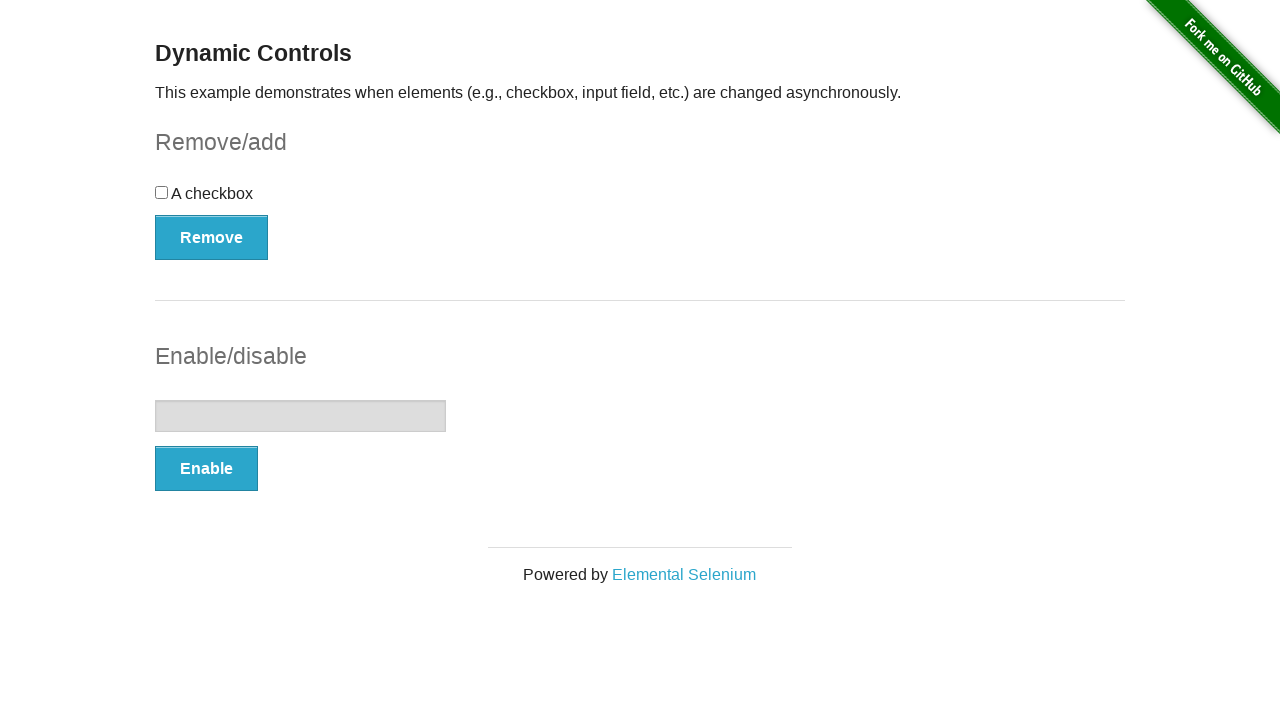

Checkbox element is visible in its default state
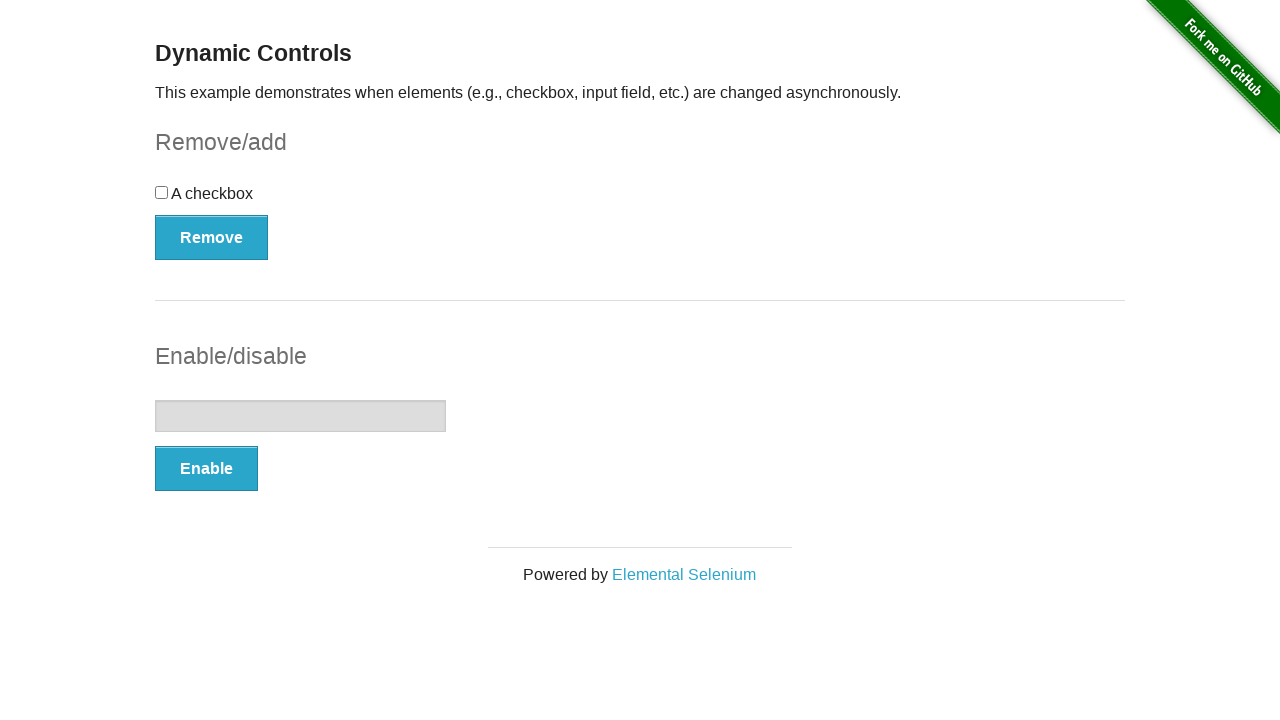

Remove button is present for checkbox control
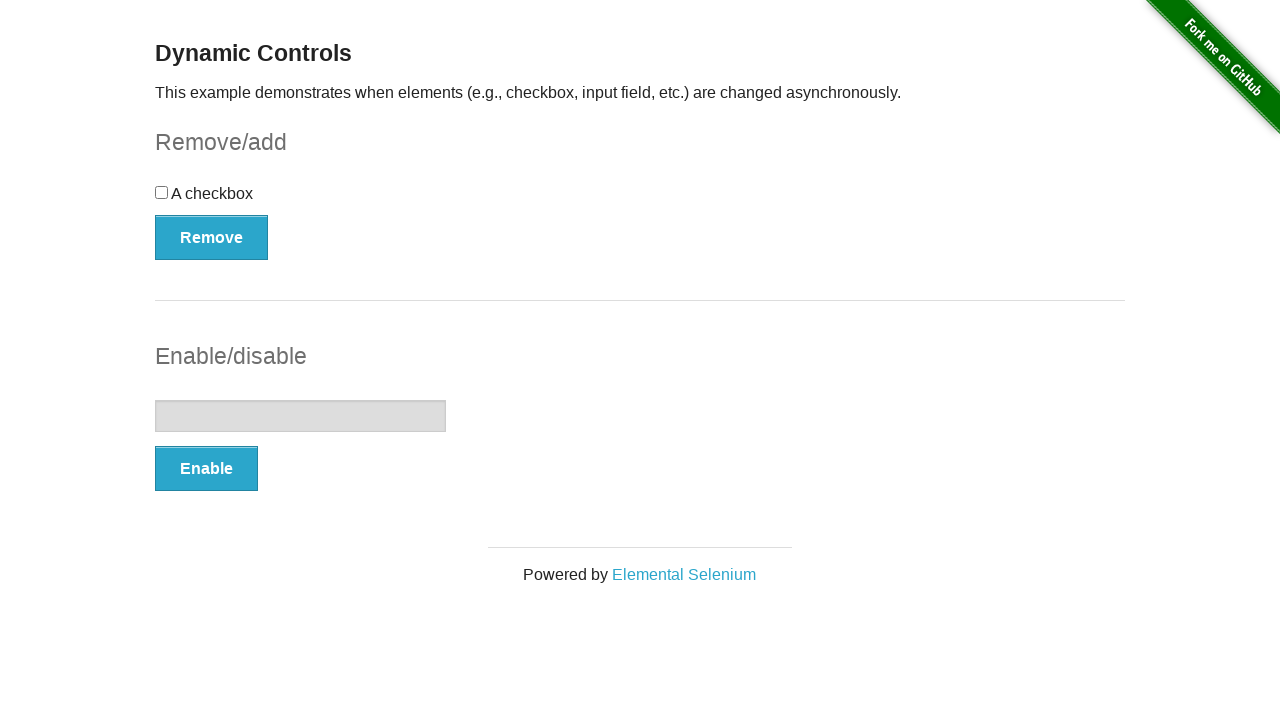

Text input field is in disabled state by default
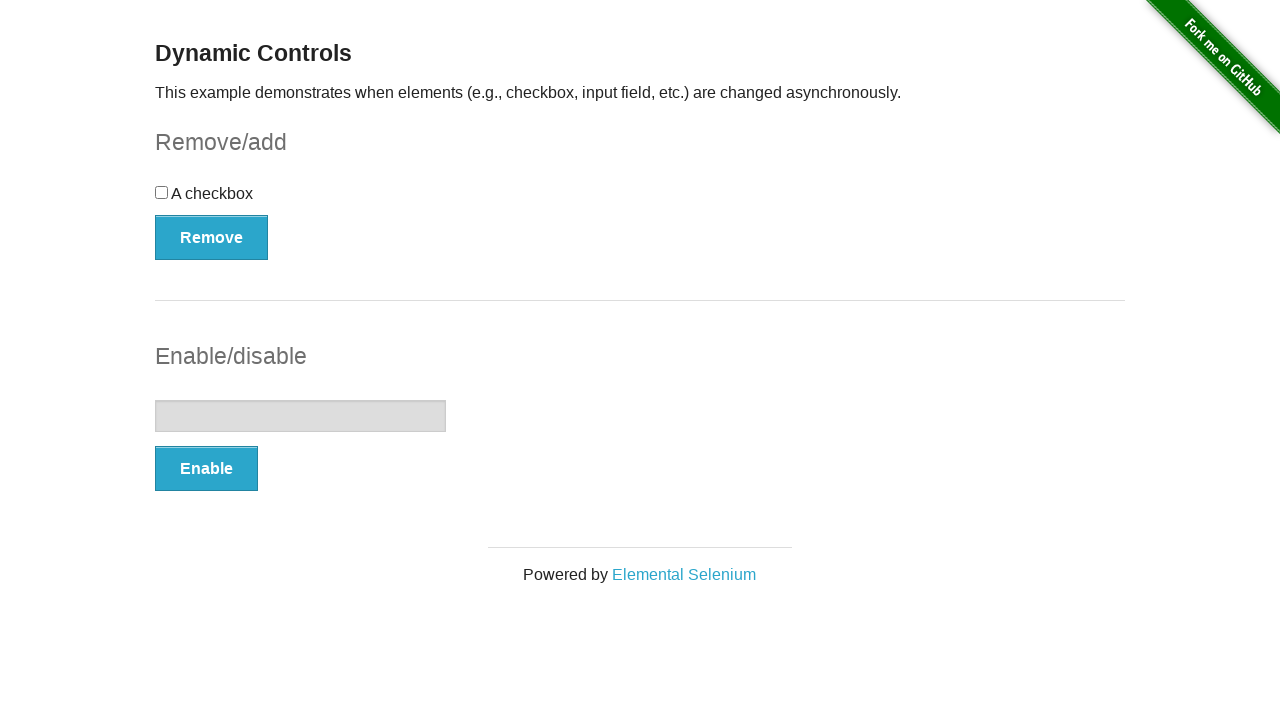

Enable button is present for input field control
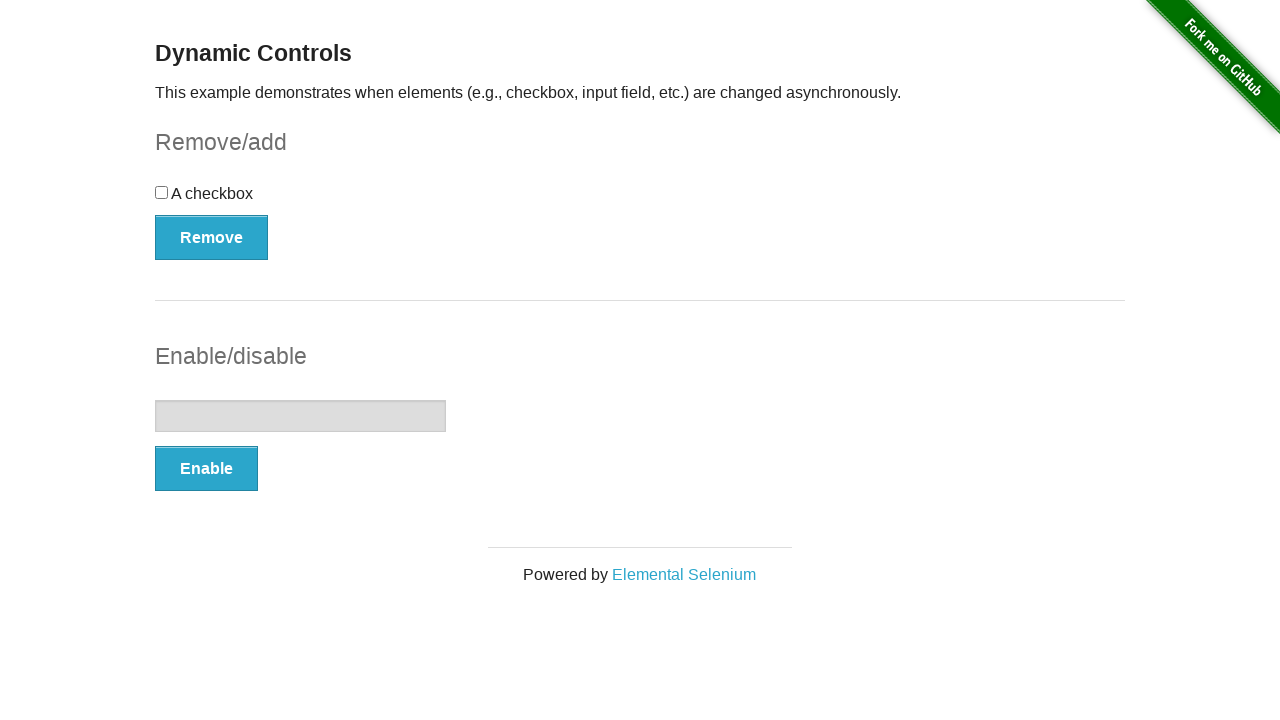

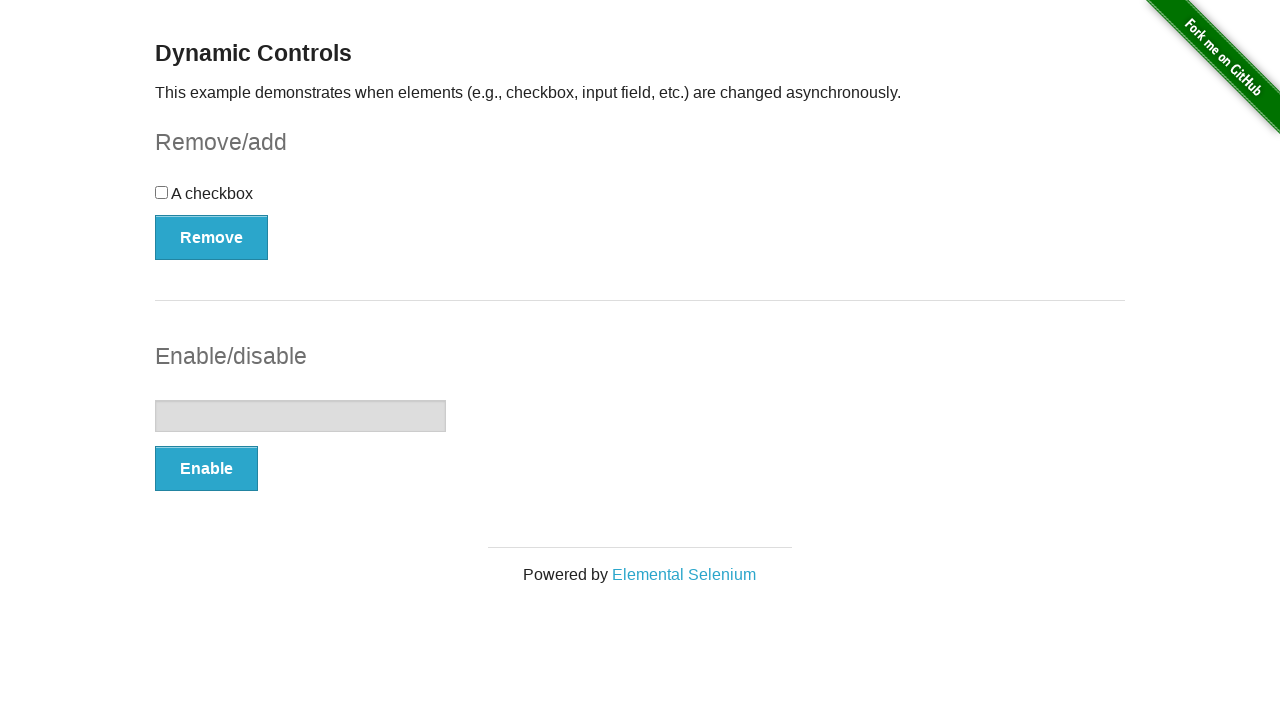